Tests dynamic controls functionality by clicking the Enable button and verifying that the text input field becomes enabled

Starting URL: https://the-internet.herokuapp.com/dynamic_controls

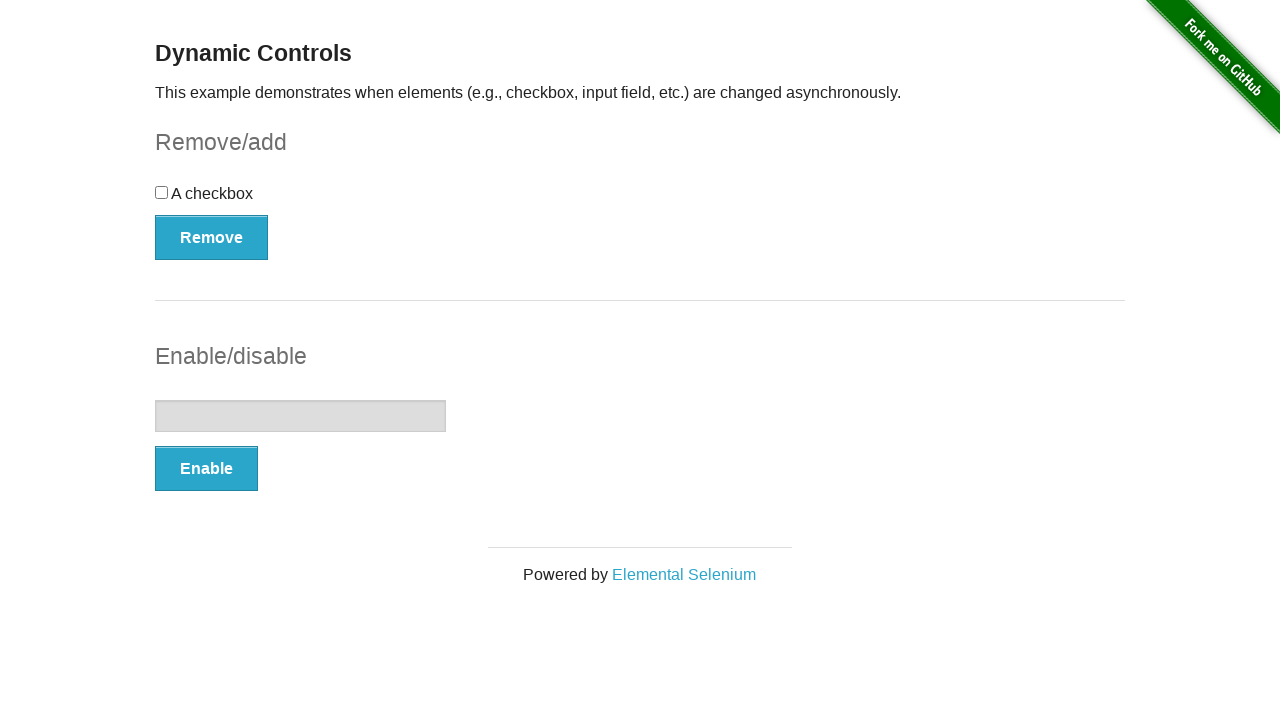

Navigated to Dynamic Controls page
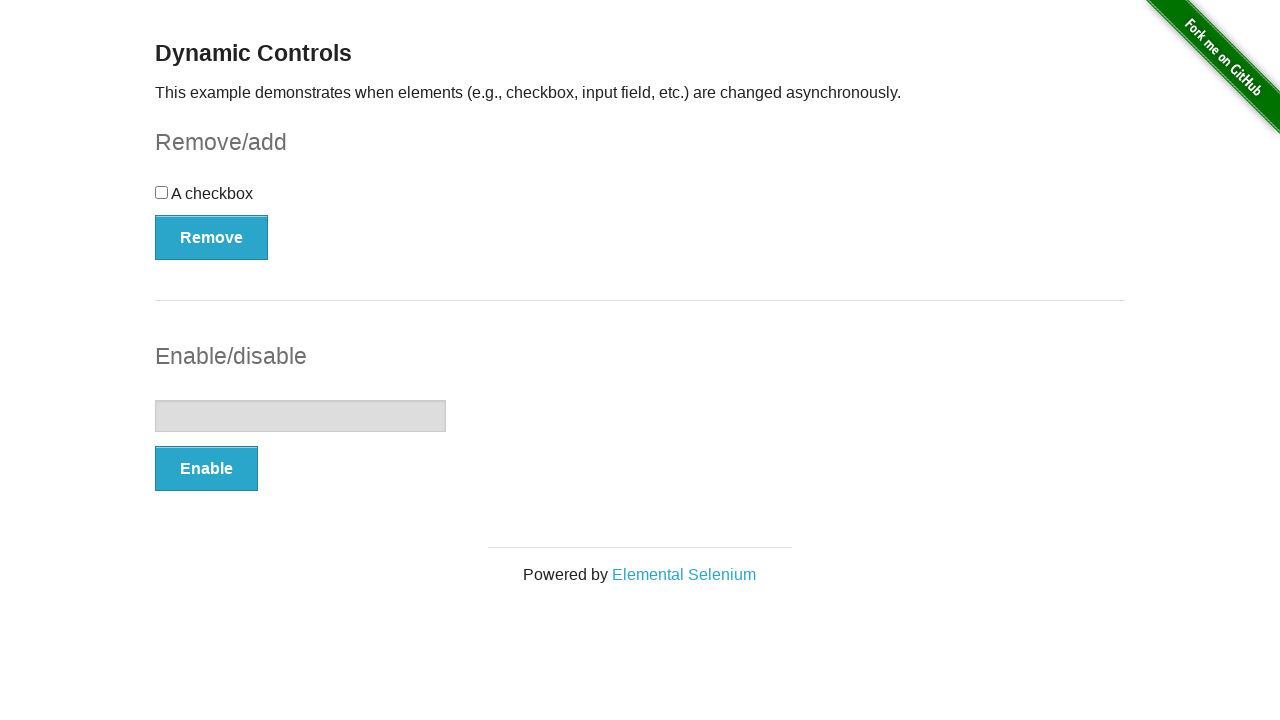

Clicked the Enable button at (206, 469) on xpath=//button[text()='Enable']
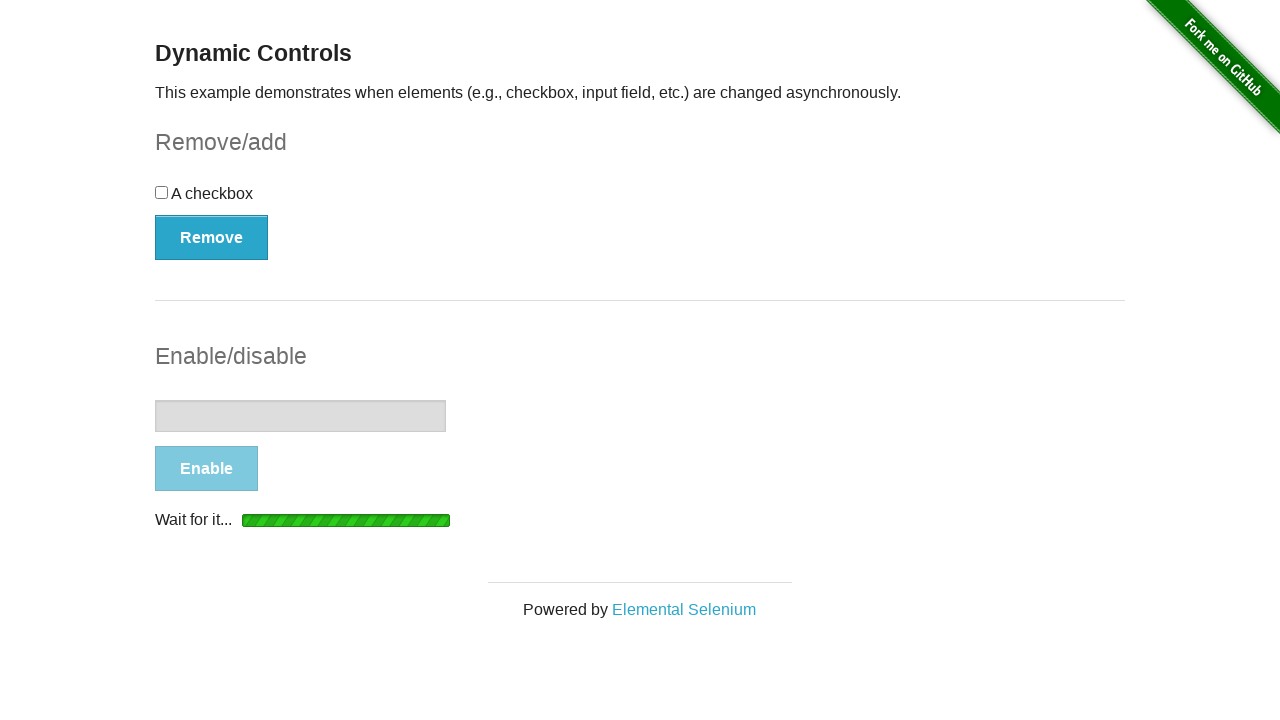

Text input field became visible
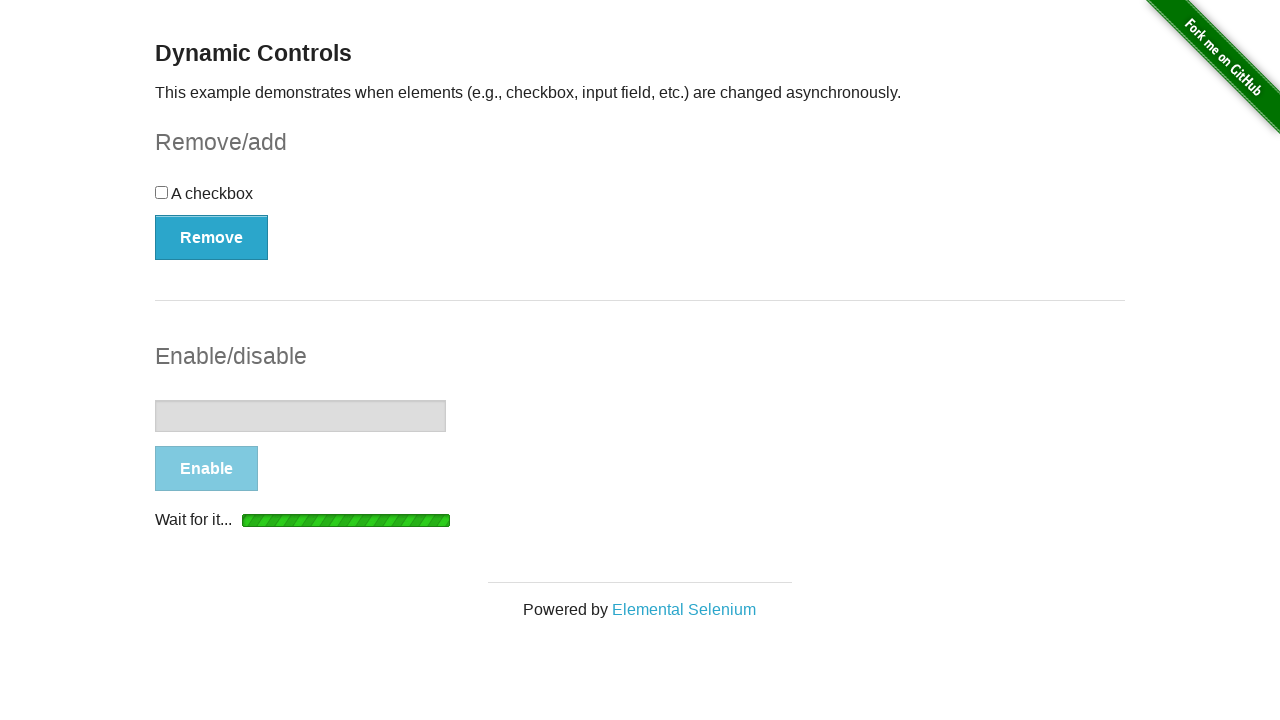

Confirmed text input field is visible and ready for interaction
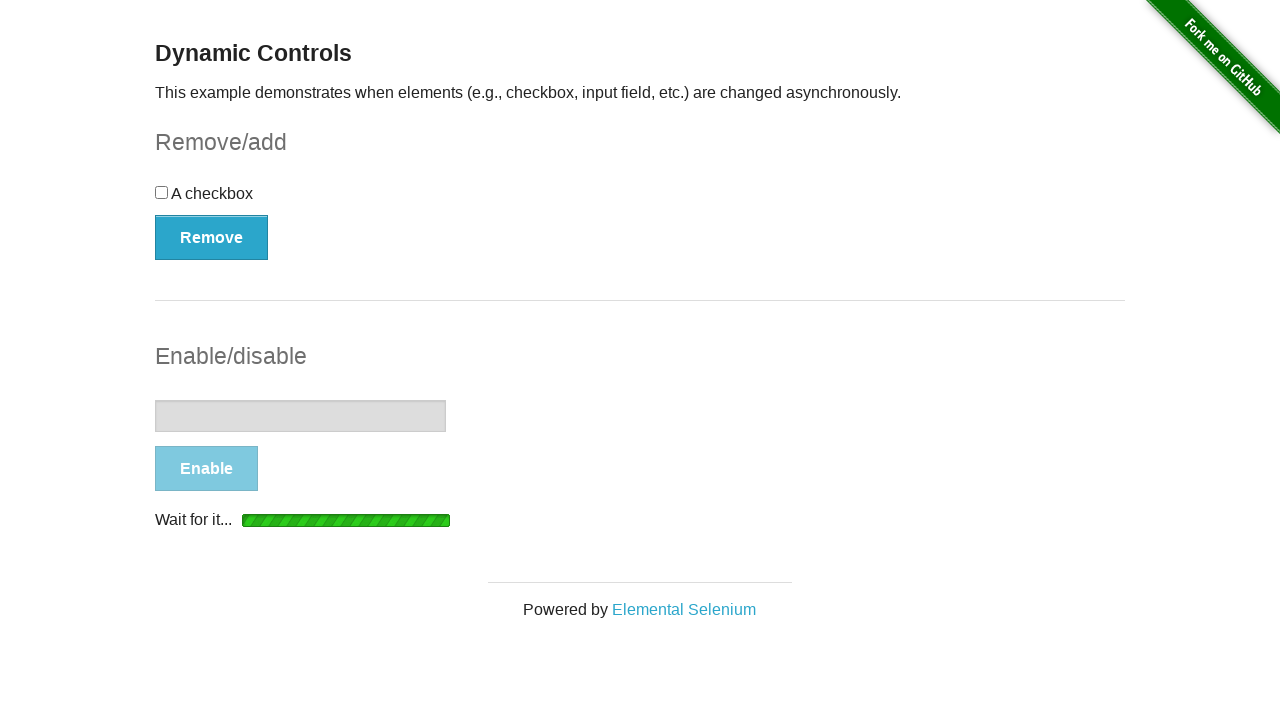

Filled text input field with 'test input' to verify it is enabled on //input[@type='text']
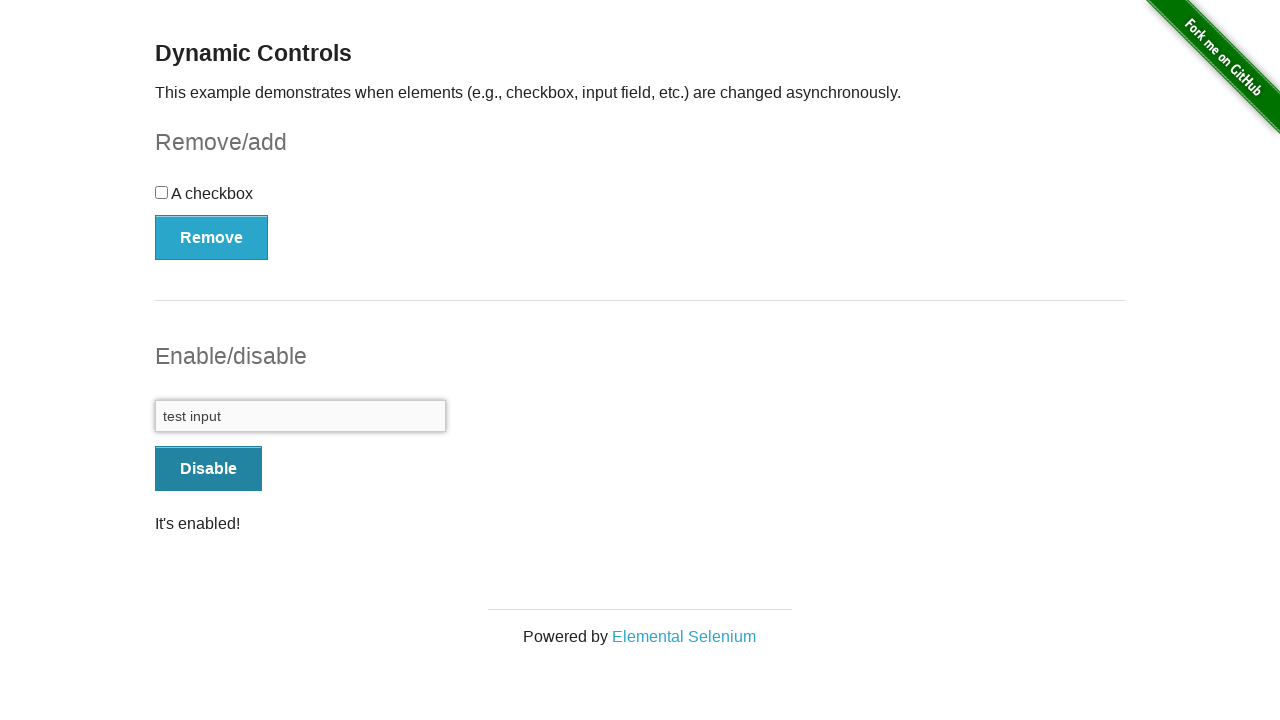

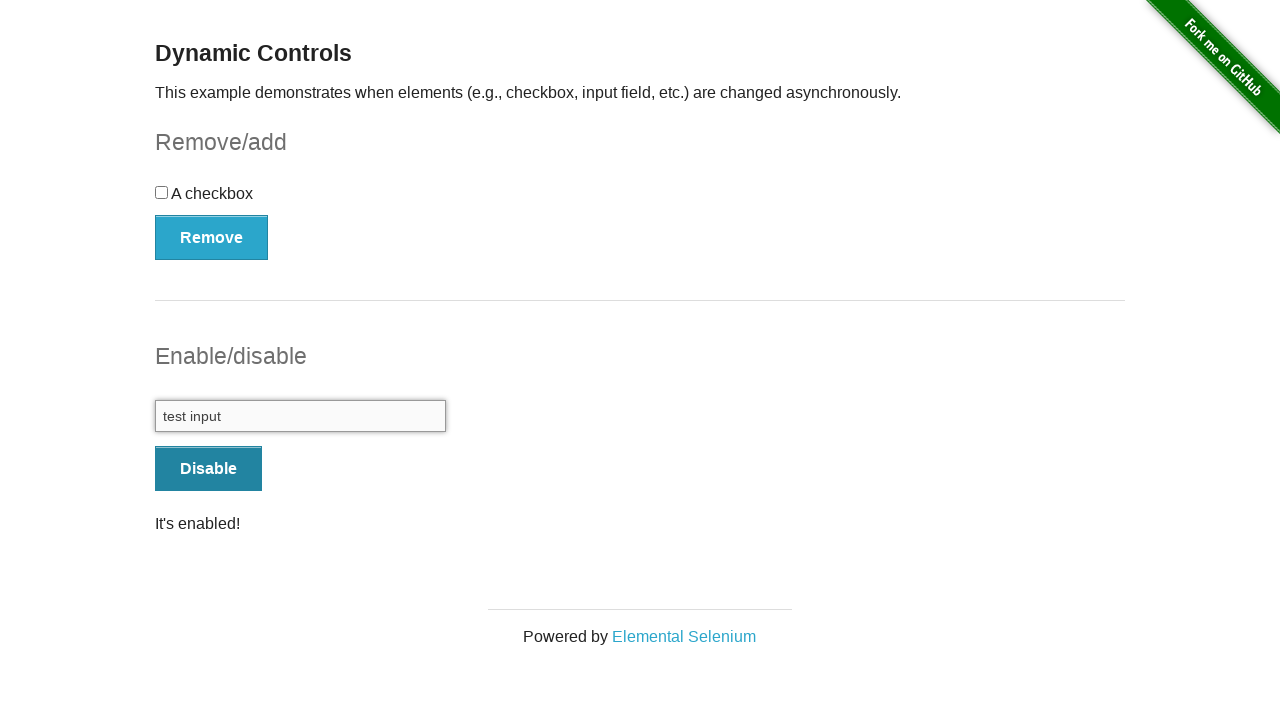